Tests dropdown selection functionality by finding and selecting "India" from a country dropdown menu

Starting URL: https://www.globalsqa.com/demo-site/select-dropdown-menu/

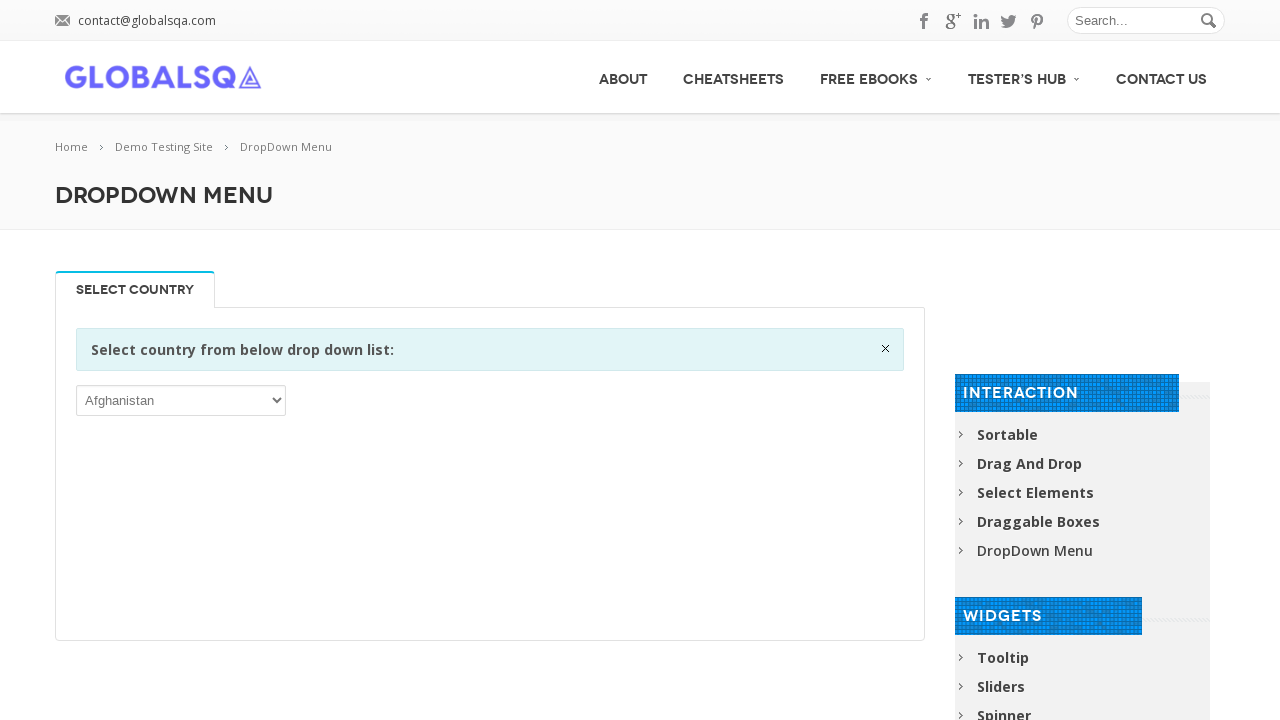

Located country dropdown element using XPath
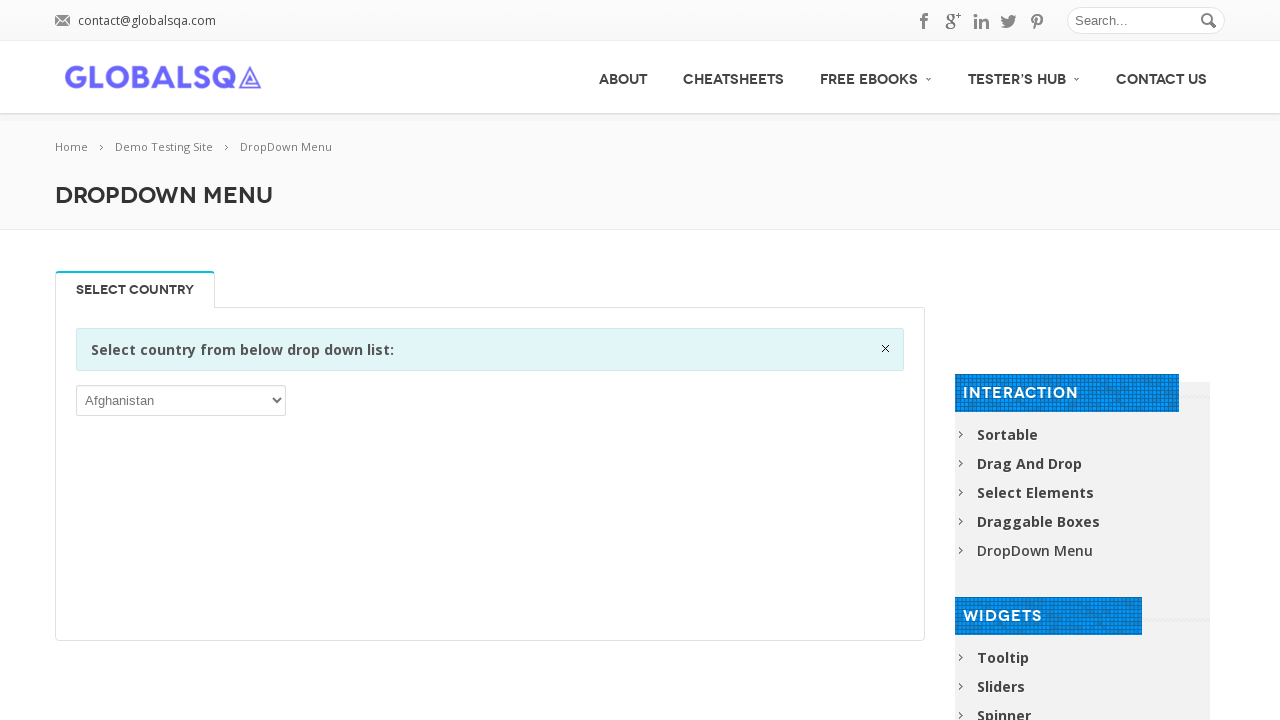

Clicked dropdown to open menu at (181, 400) on xpath=//div[@class='single_tab_div resp-tab-content resp-tab-content-active']//p
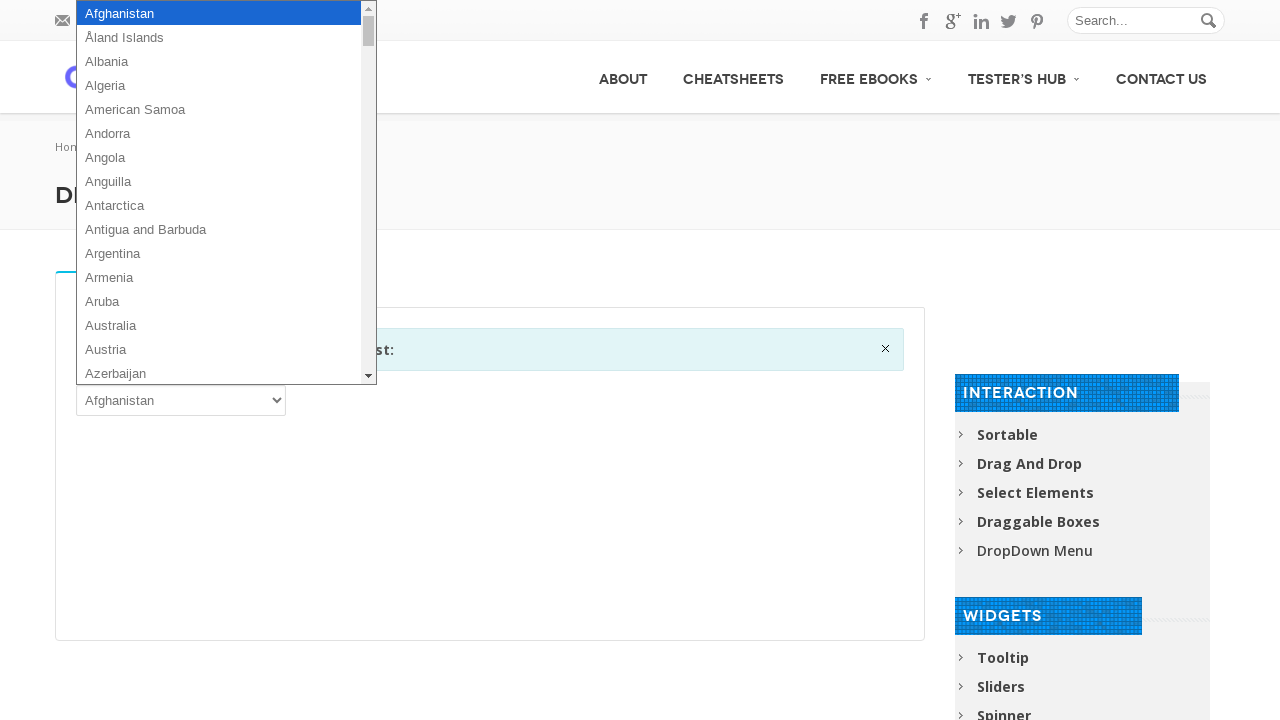

Selected 'India' from country dropdown menu on xpath=//div[@class='single_tab_div resp-tab-content resp-tab-content-active']//p
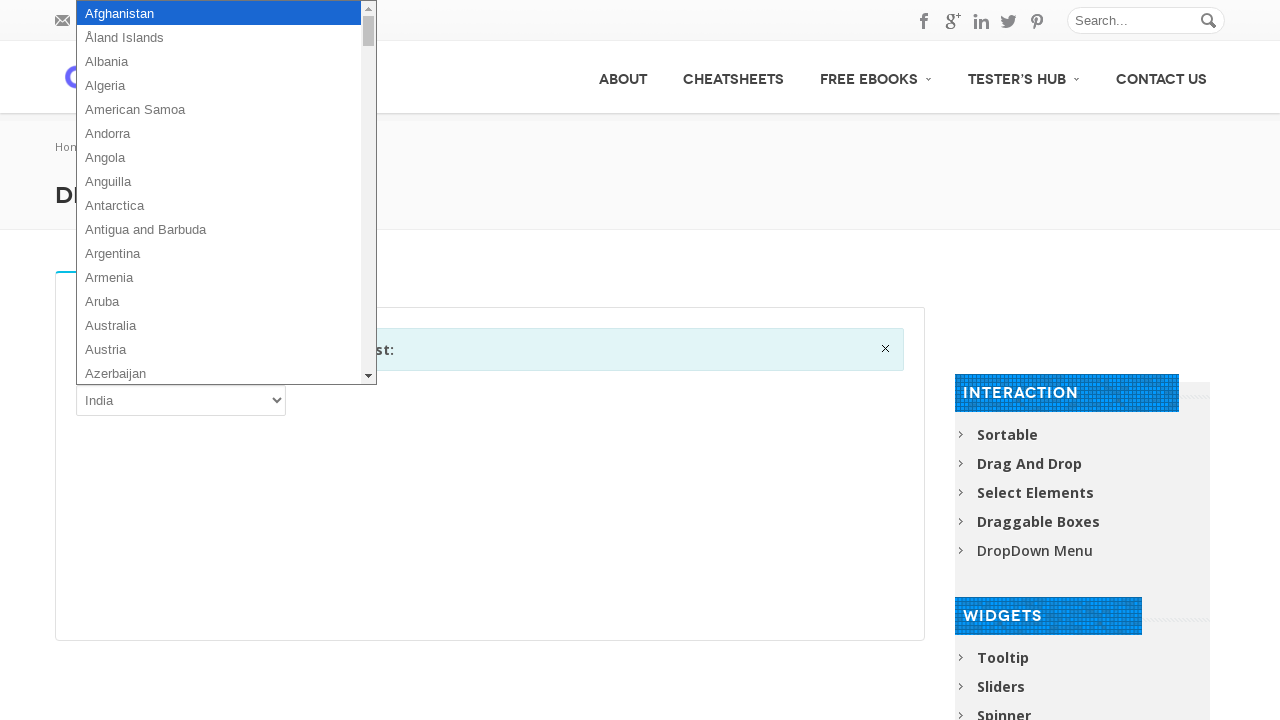

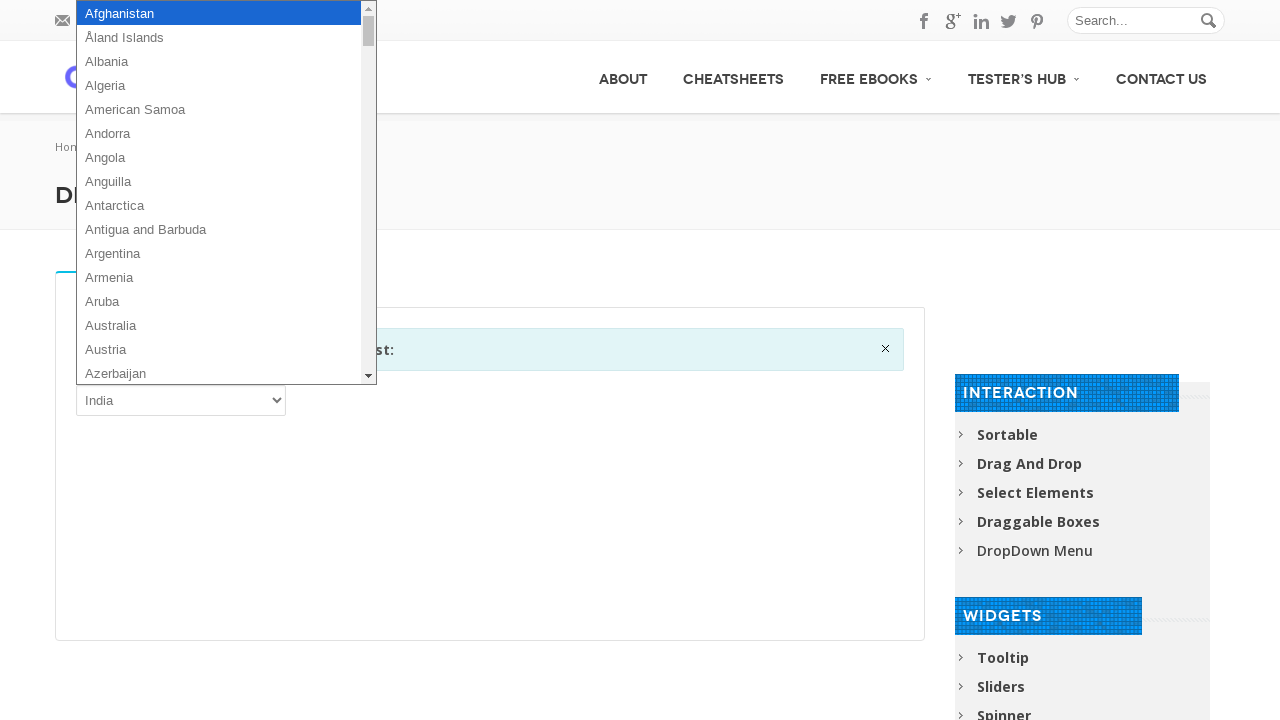